Plays the Cookie Clicker game by selecting English language, clicking the cookie repeatedly, and automatically purchasing upgrades every 5 seconds for a duration of time

Starting URL: http://ozh.github.io/cookieclicker/

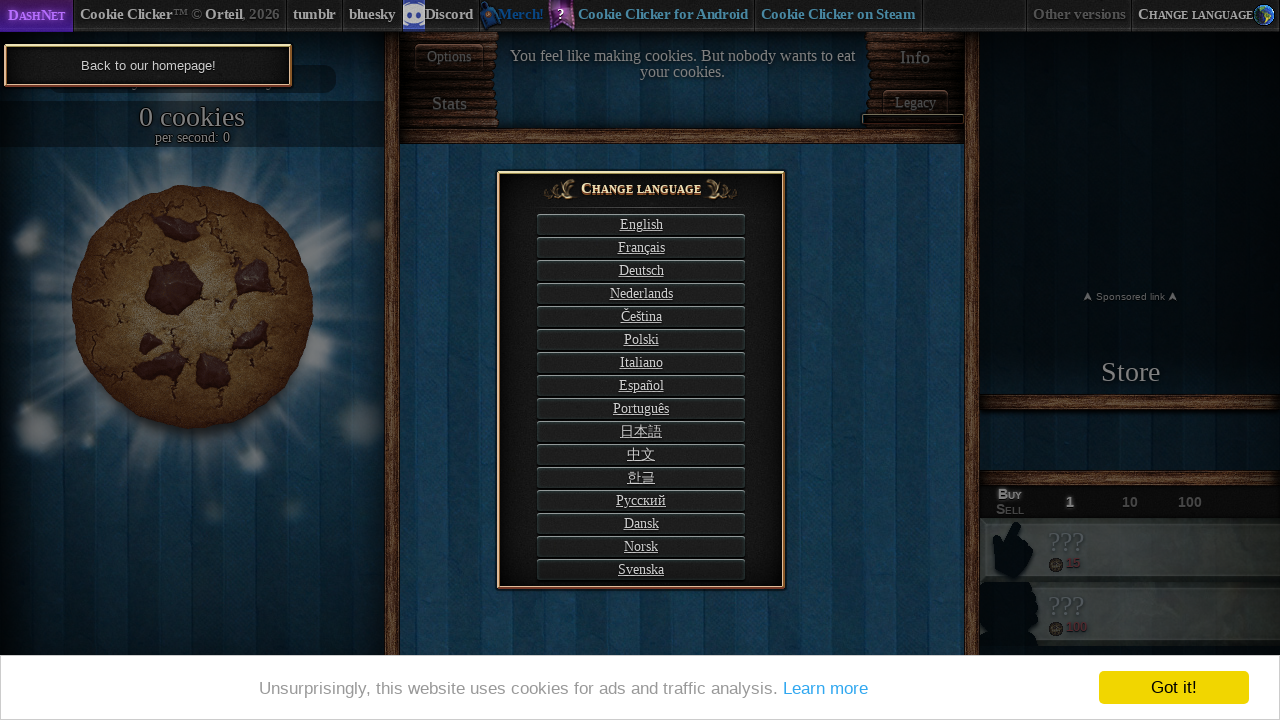

Page loaded with networkidle state
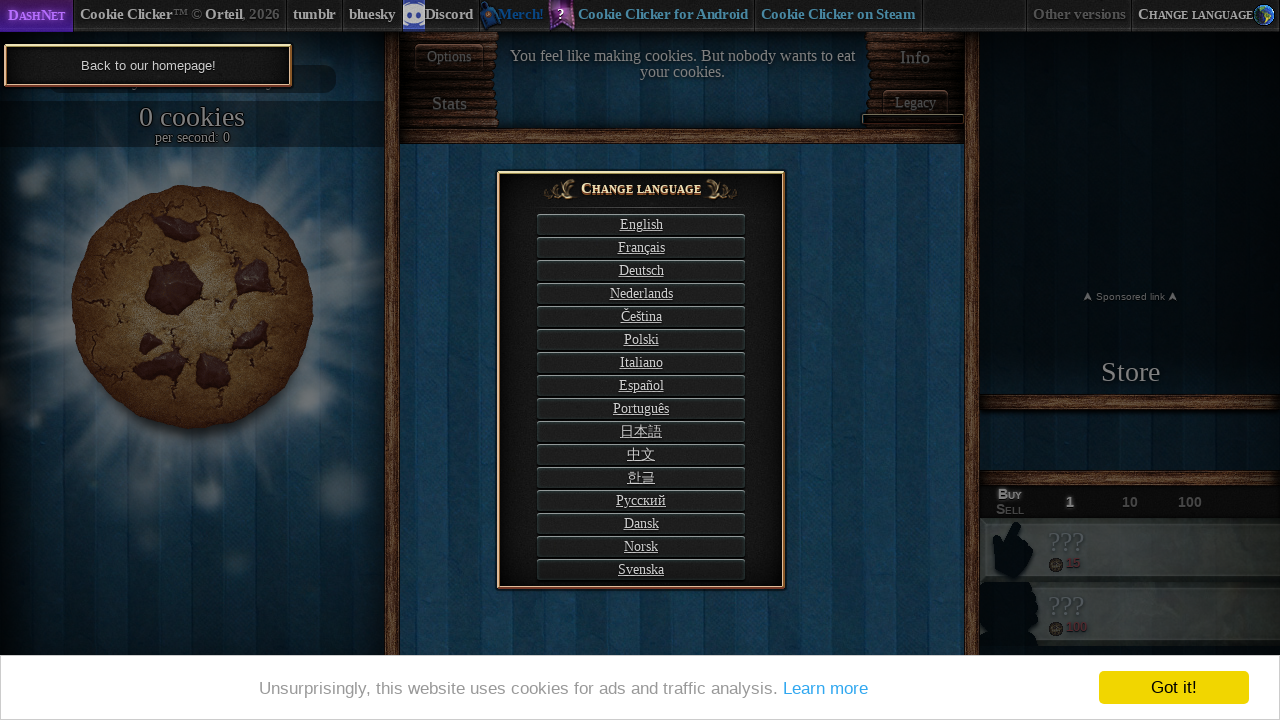

Clicked English language selection button at (641, 224) on #langSelect-EN
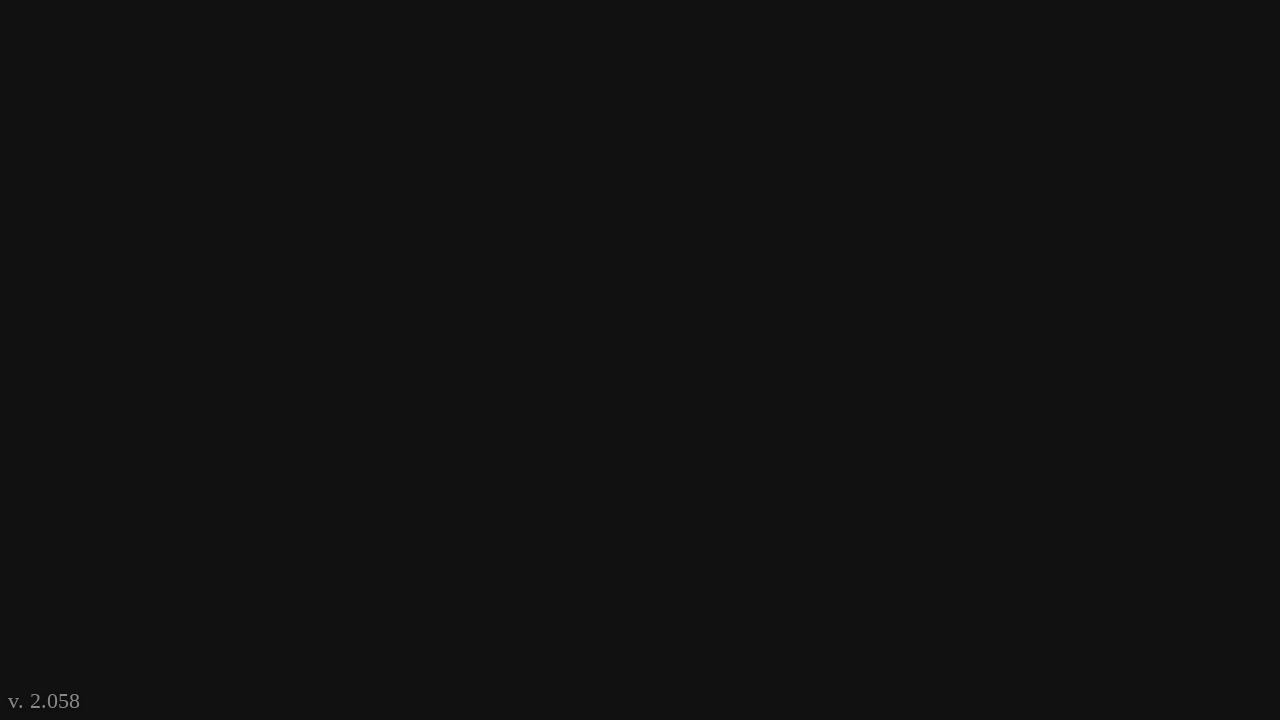

Waited 2 seconds for language selection to complete
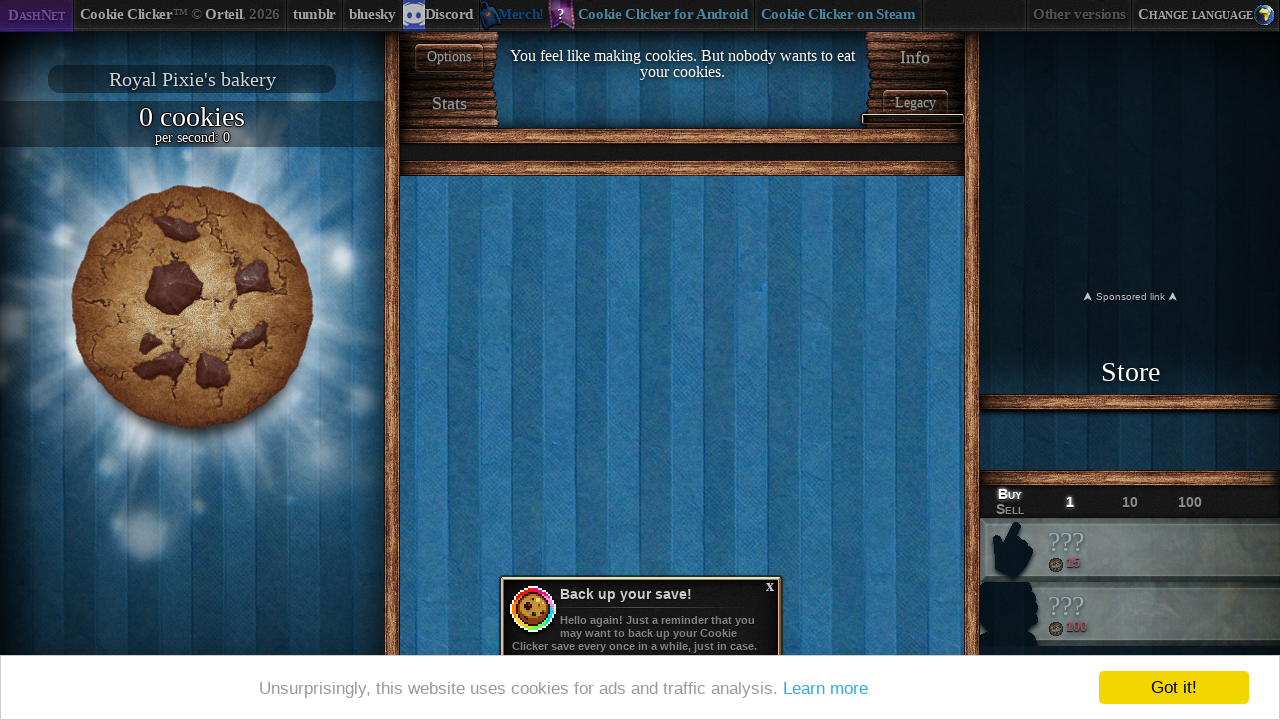

Waited 2 seconds for page to settle
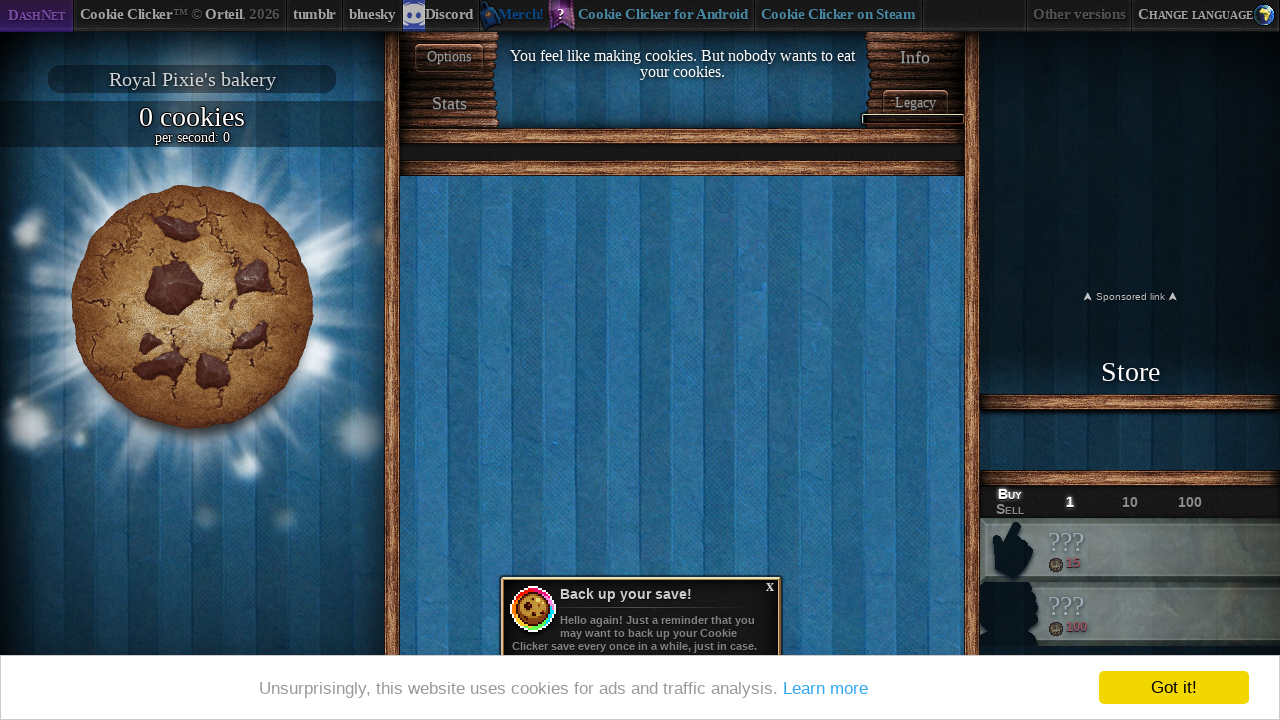

Located the big cookie element
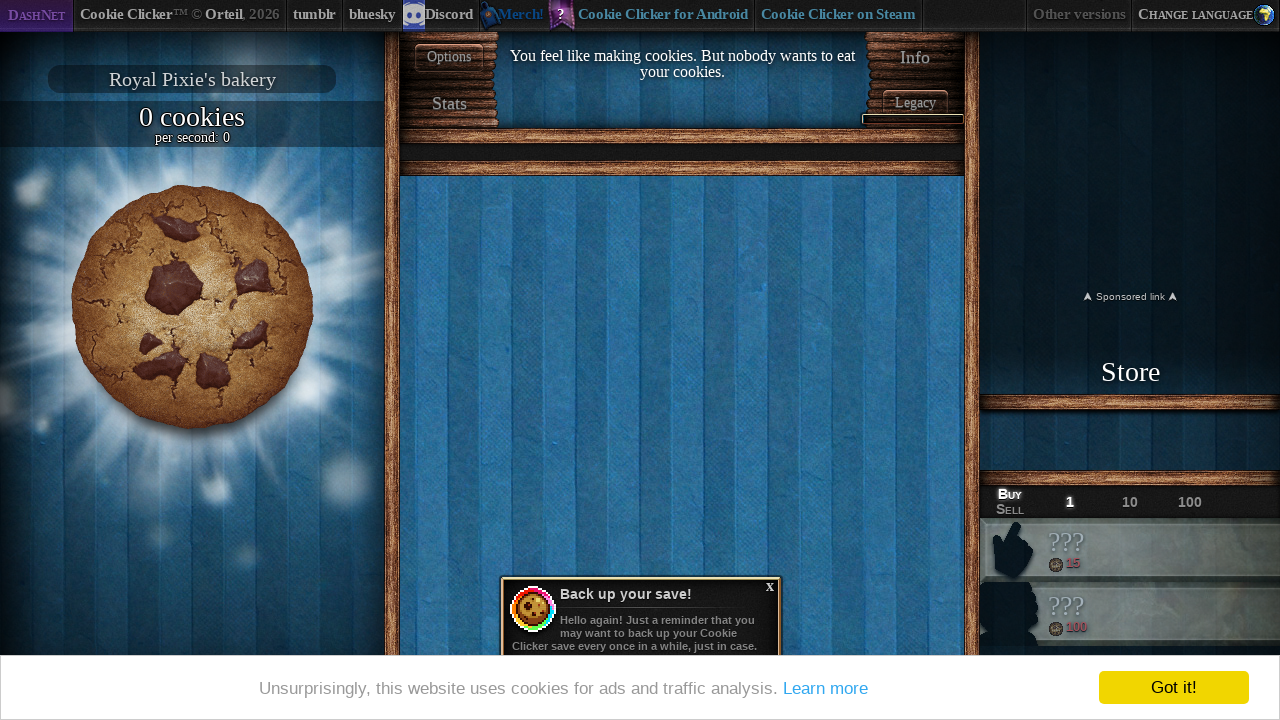

Clicked the big cookie at (192, 307) on #bigCookie
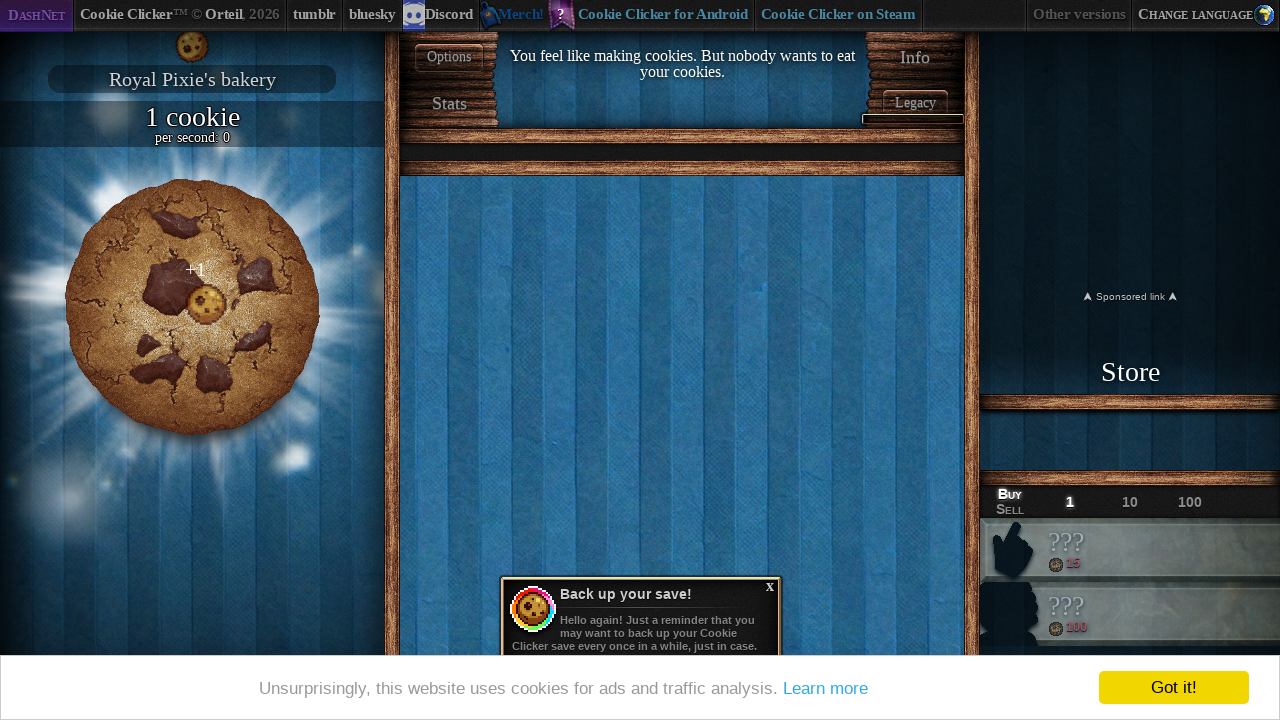

Clicked the big cookie at (192, 307) on #bigCookie
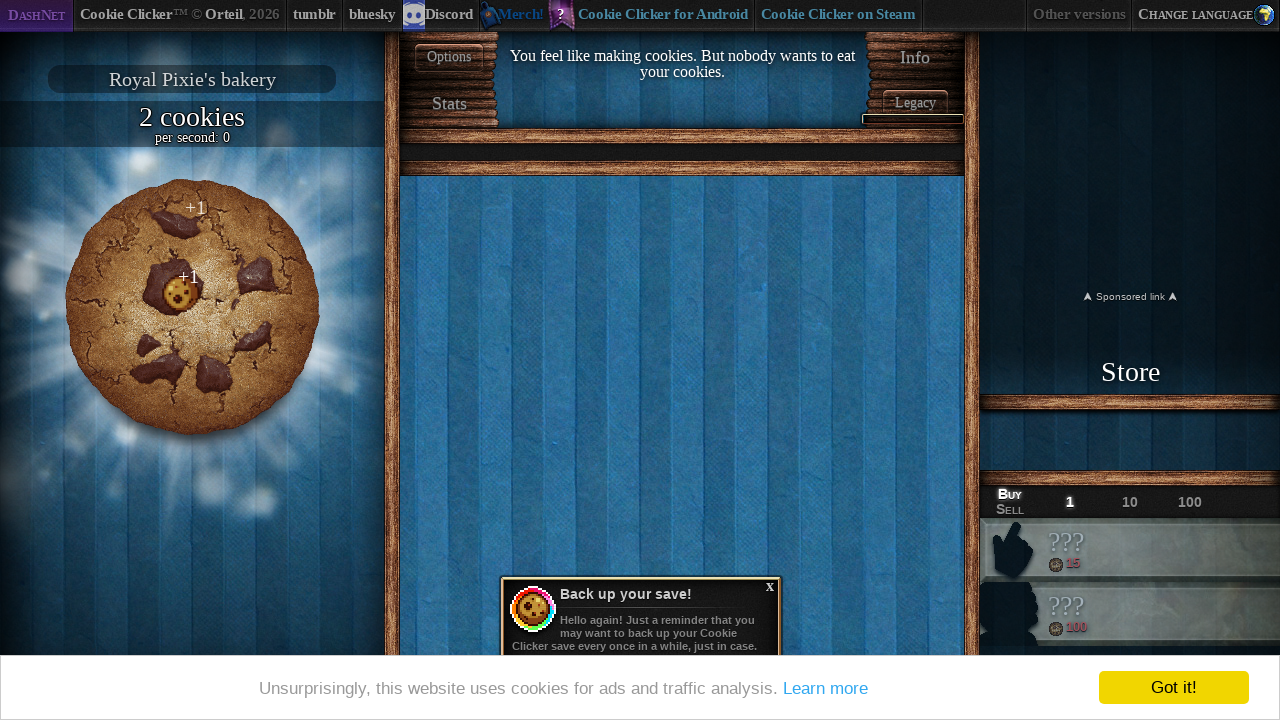

Clicked the big cookie at (192, 307) on #bigCookie
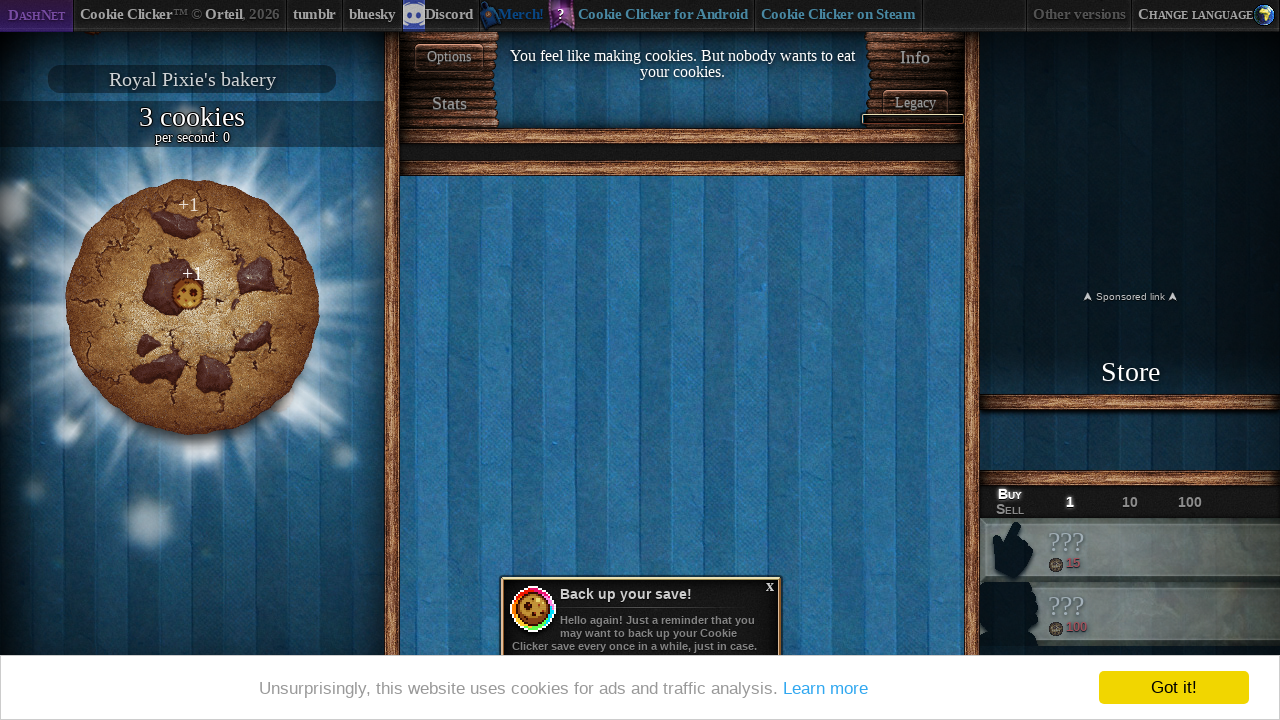

Clicked the big cookie at (192, 307) on #bigCookie
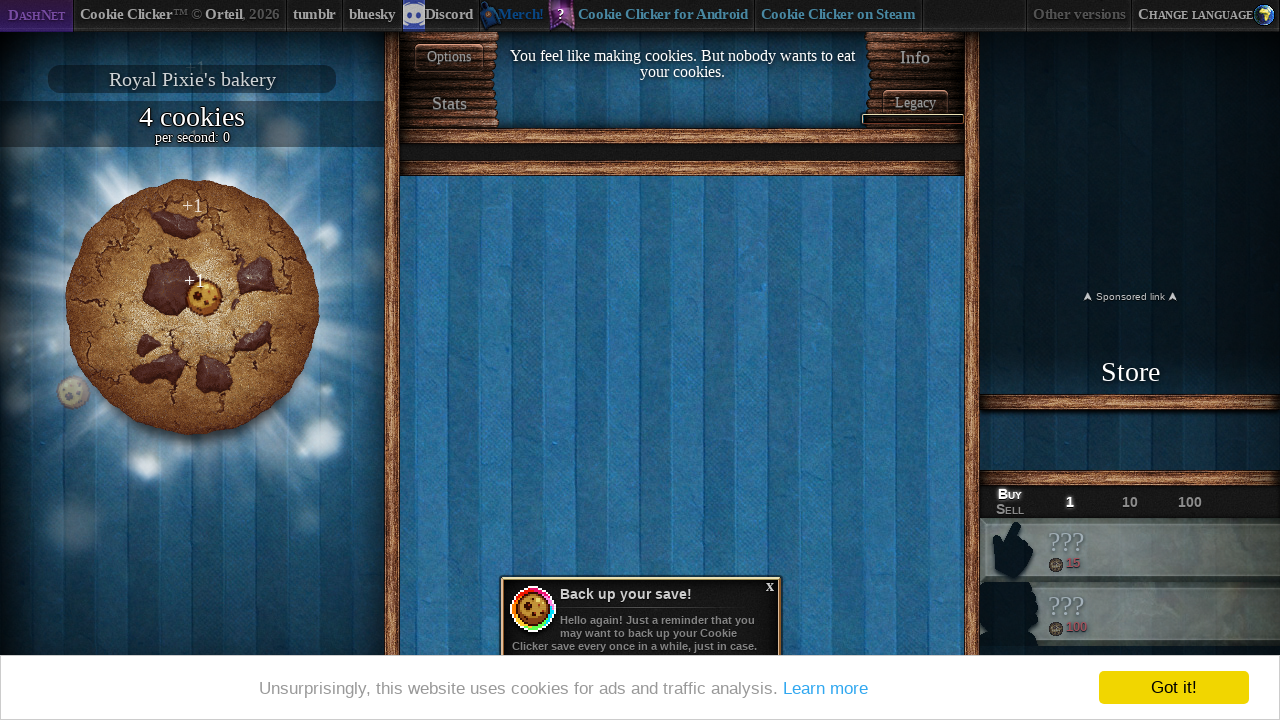

Clicked the big cookie at (192, 307) on #bigCookie
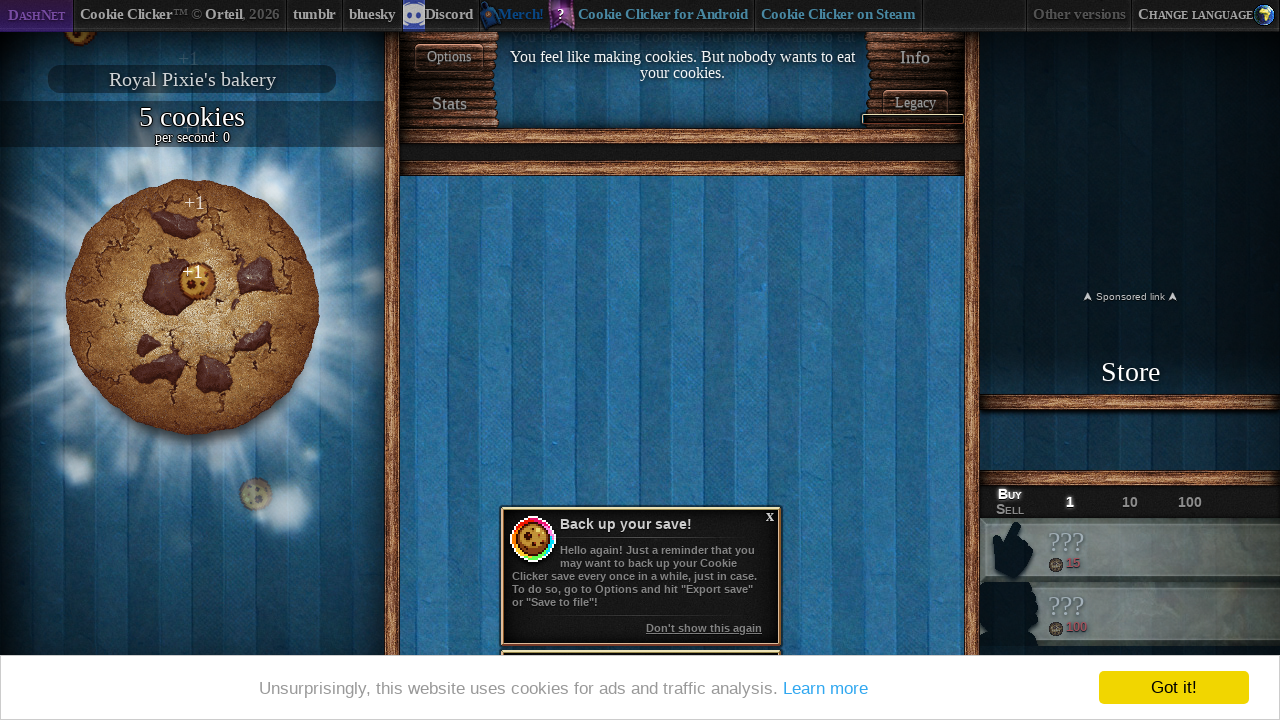

Clicked the big cookie at (192, 307) on #bigCookie
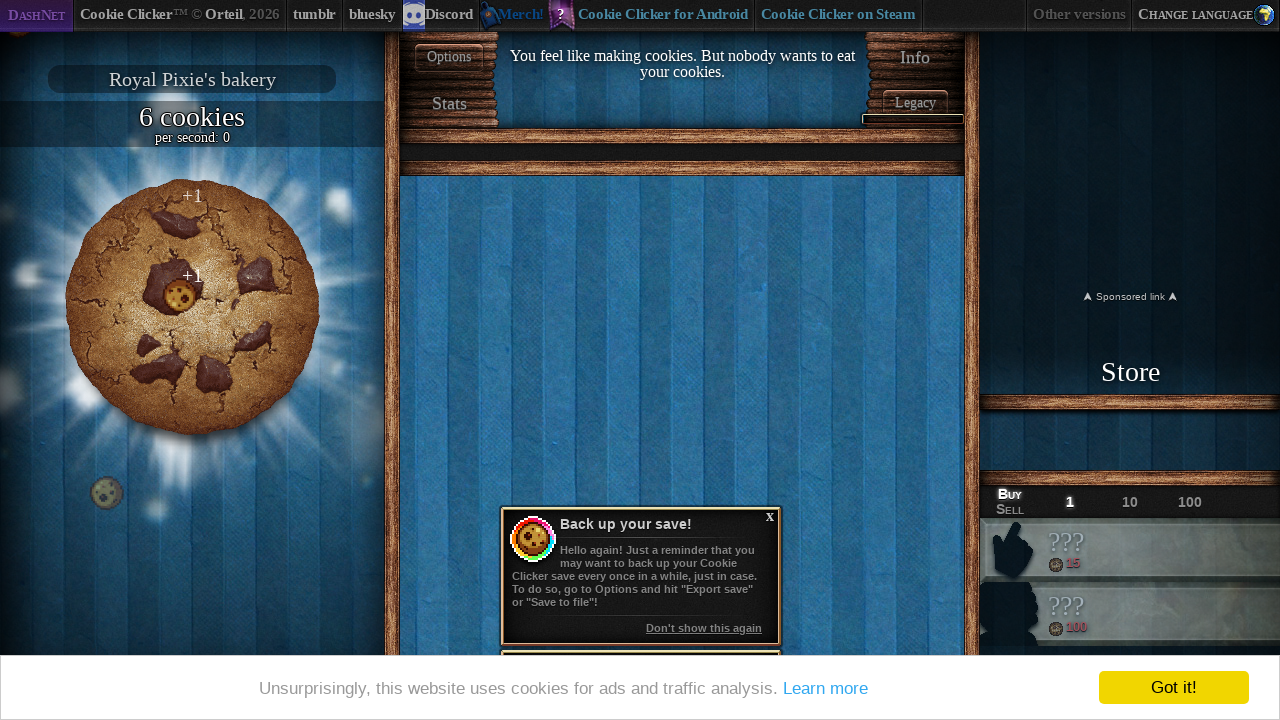

Clicked the big cookie at (192, 307) on #bigCookie
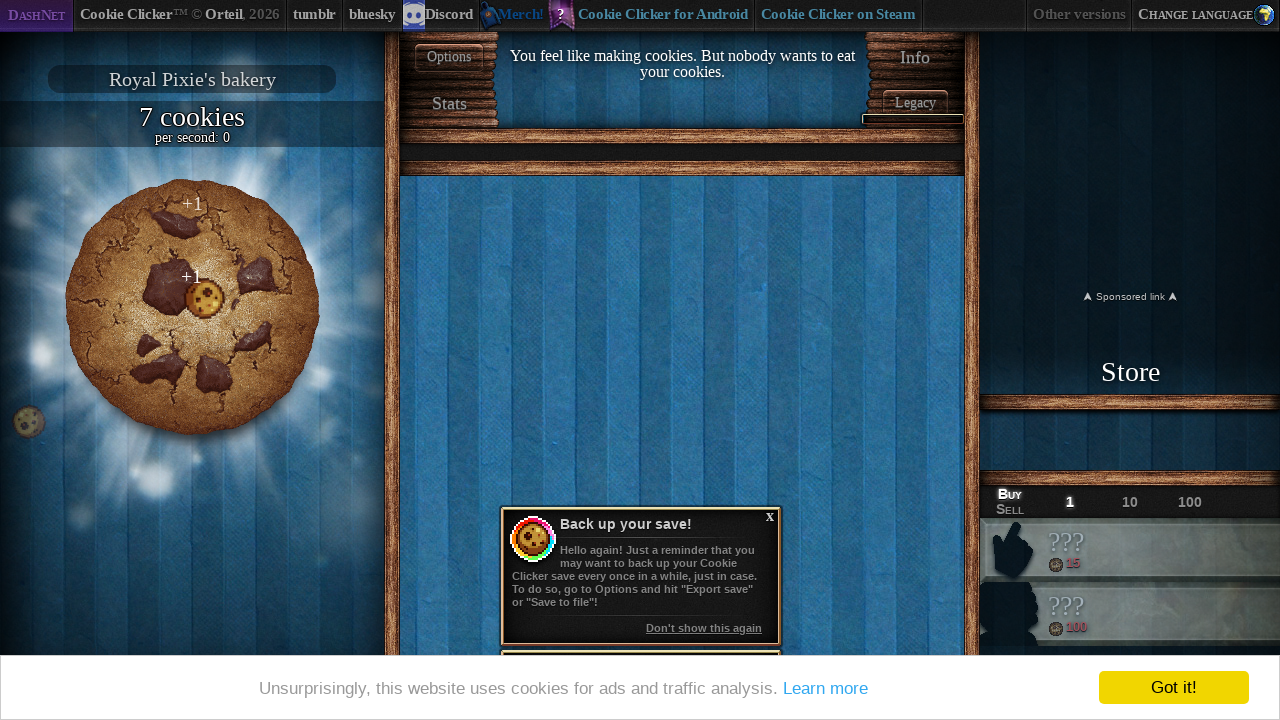

Clicked the big cookie at (192, 307) on #bigCookie
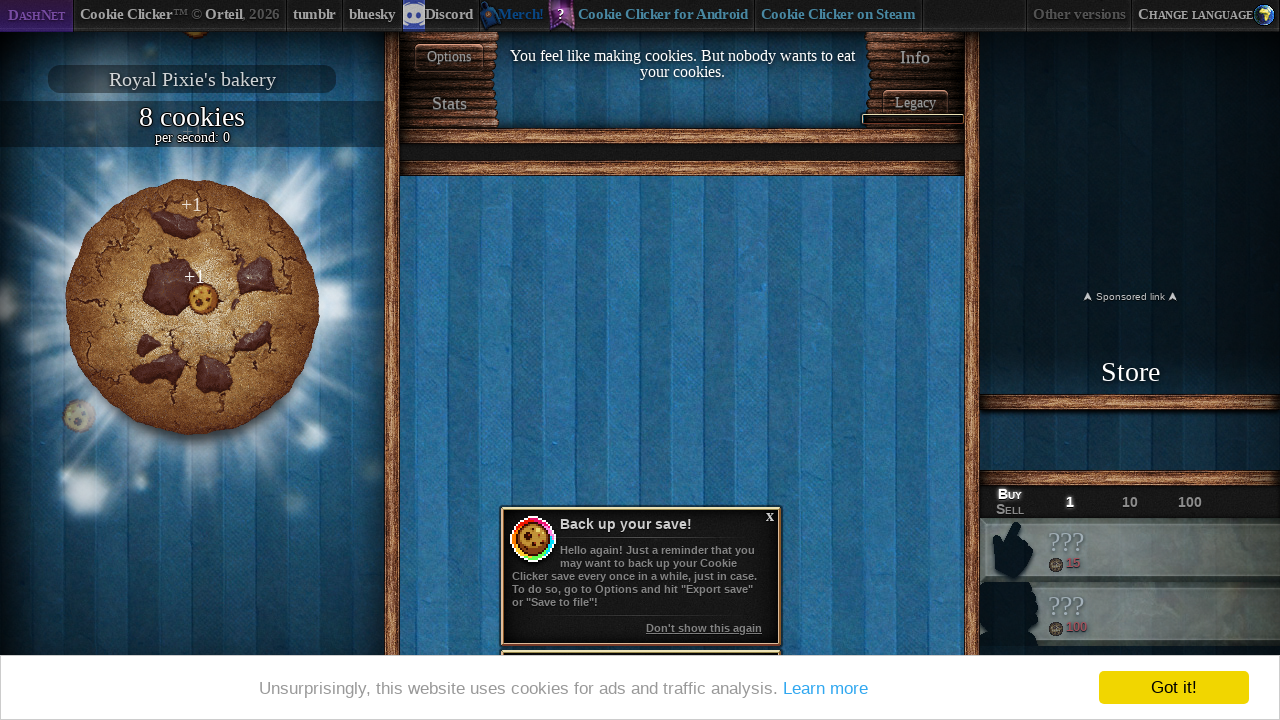

Clicked the big cookie at (192, 307) on #bigCookie
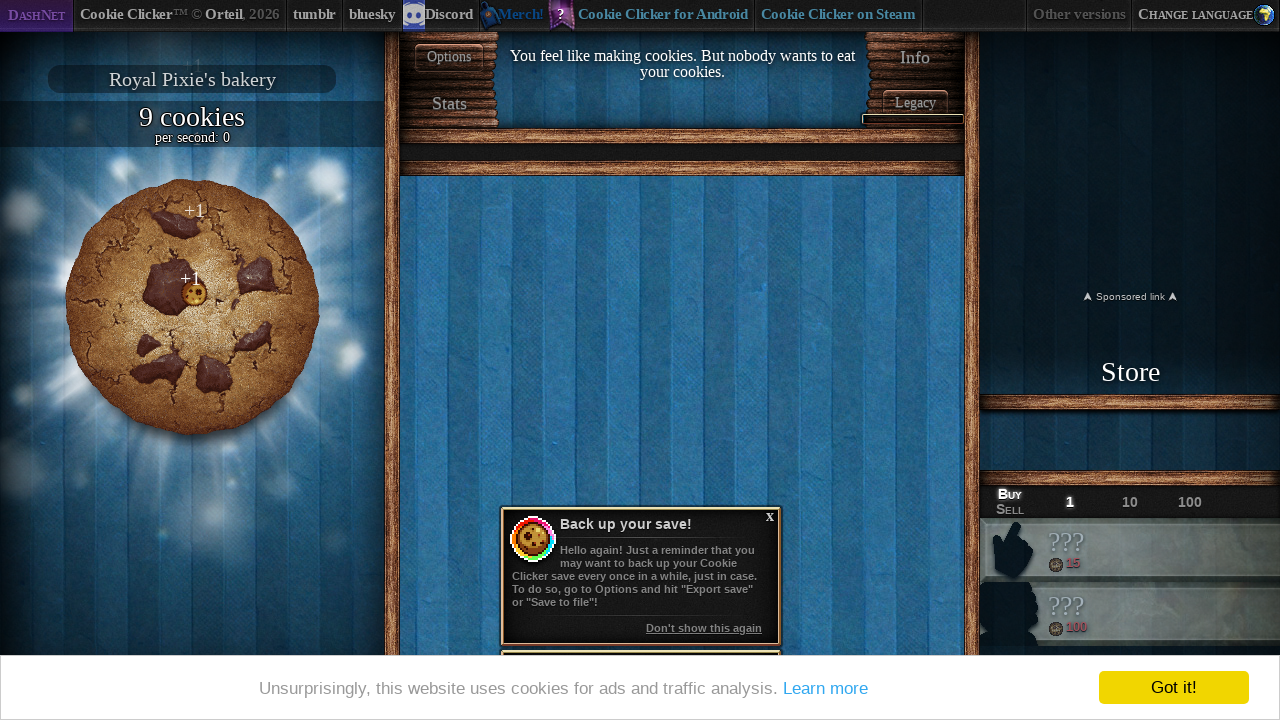

Clicked the big cookie at (192, 307) on #bigCookie
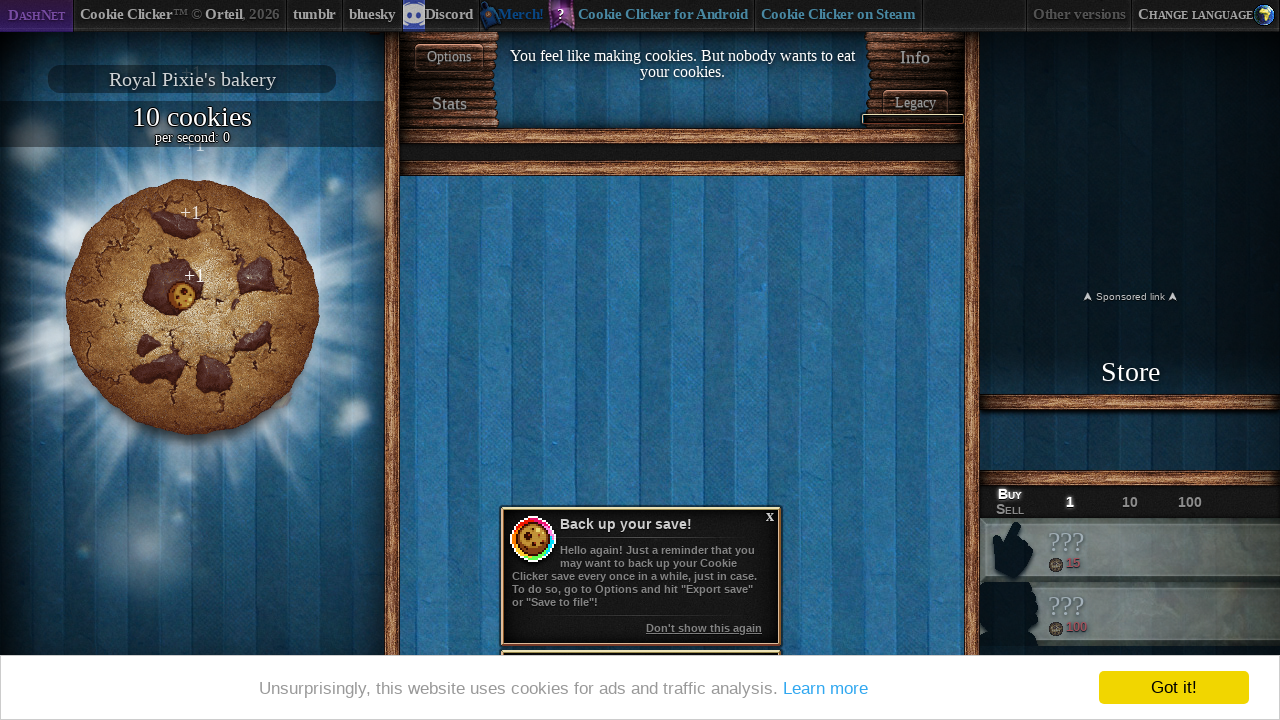

Clicked the big cookie at (192, 307) on #bigCookie
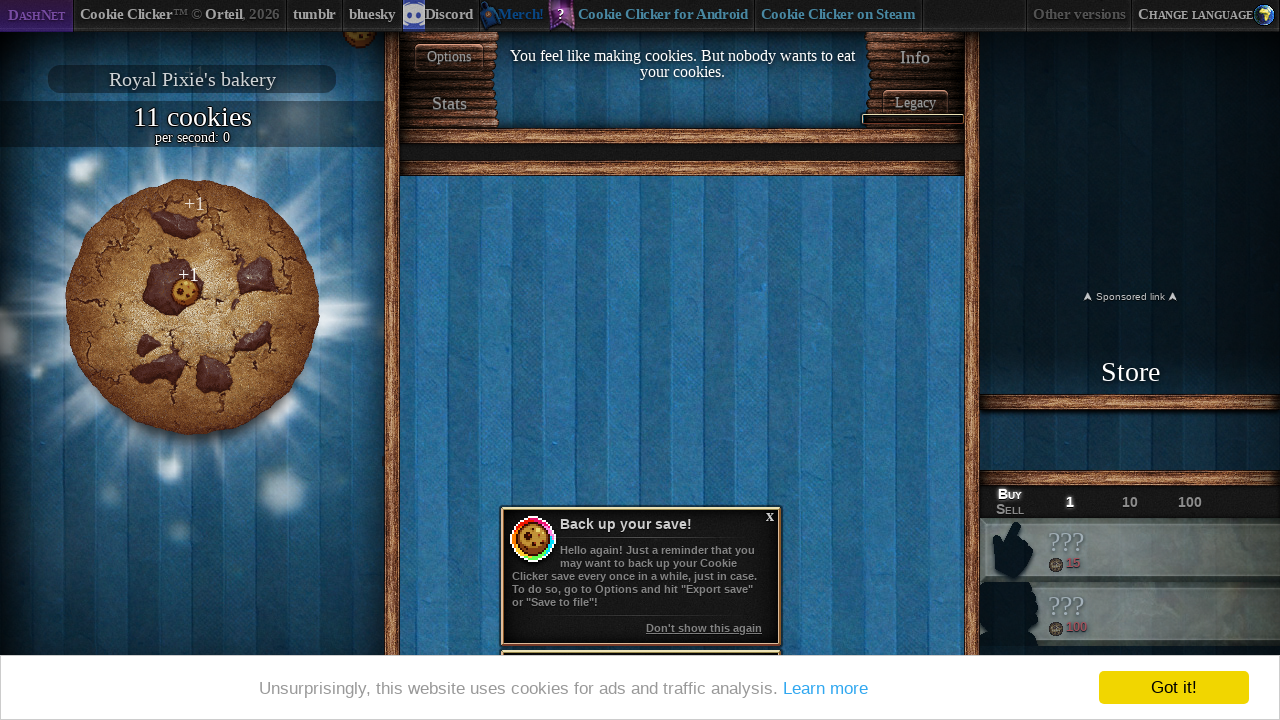

Clicked the big cookie at (192, 307) on #bigCookie
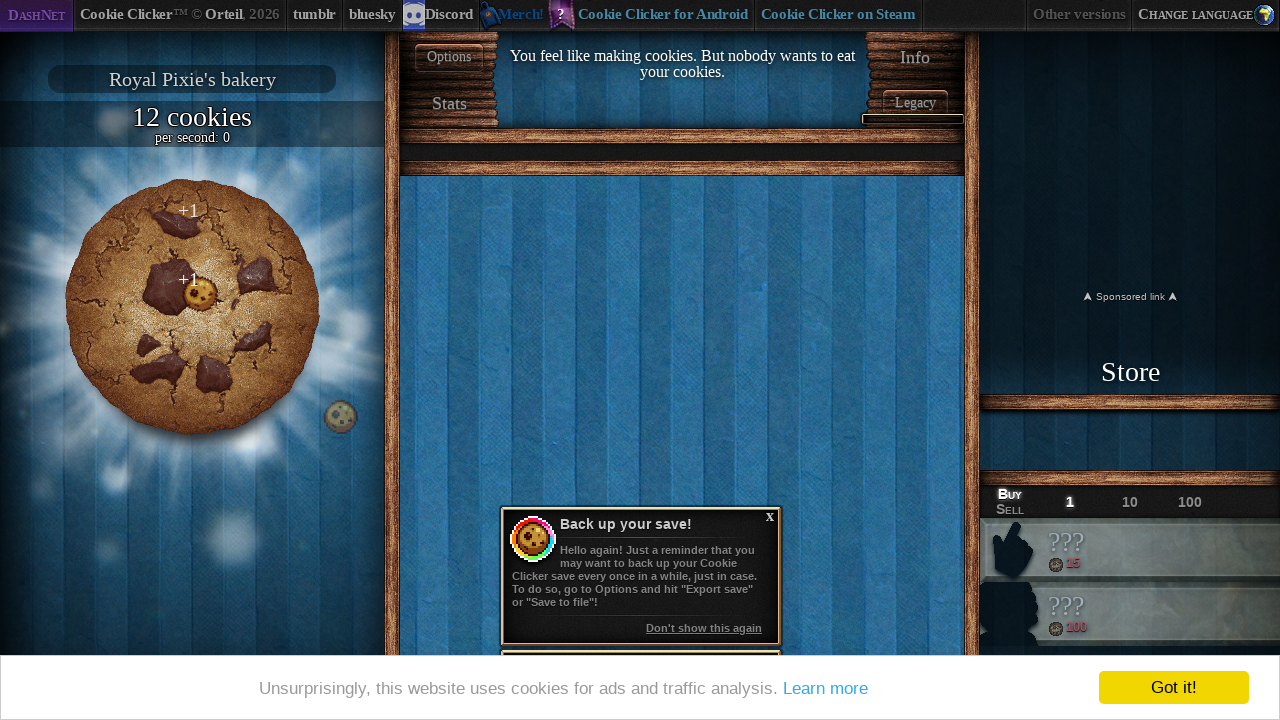

Clicked the big cookie at (192, 307) on #bigCookie
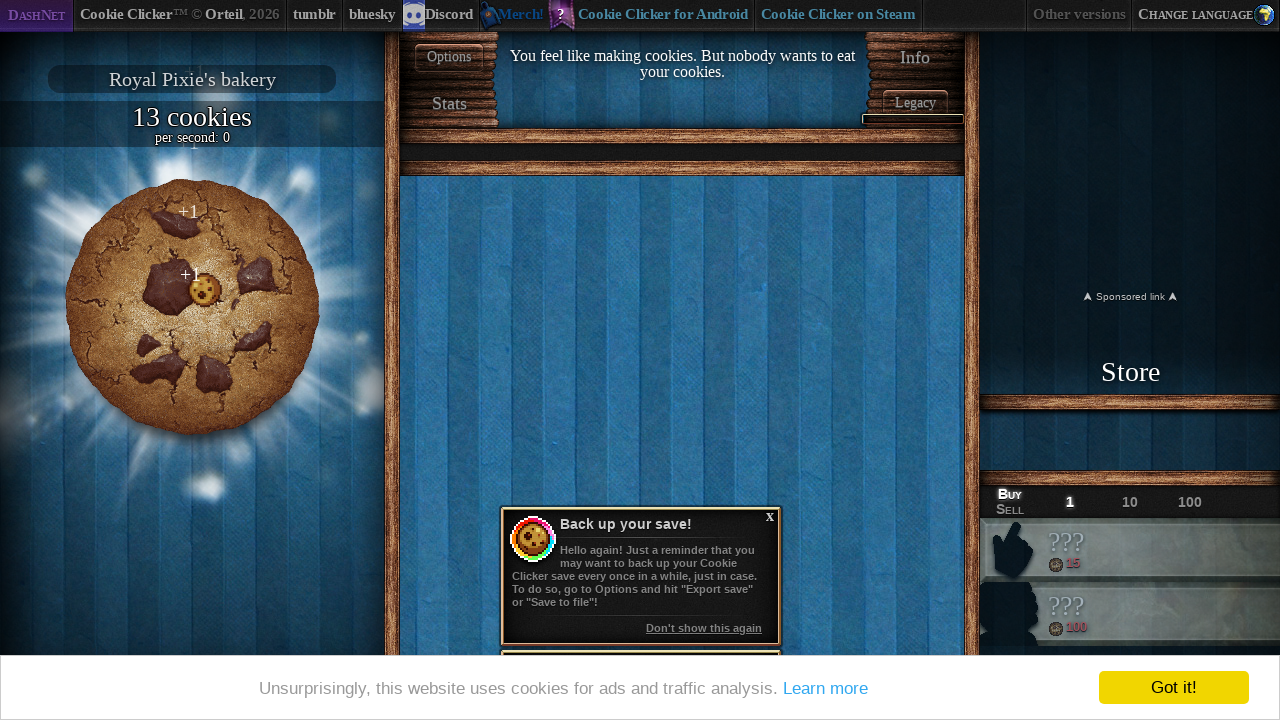

Clicked the big cookie at (192, 307) on #bigCookie
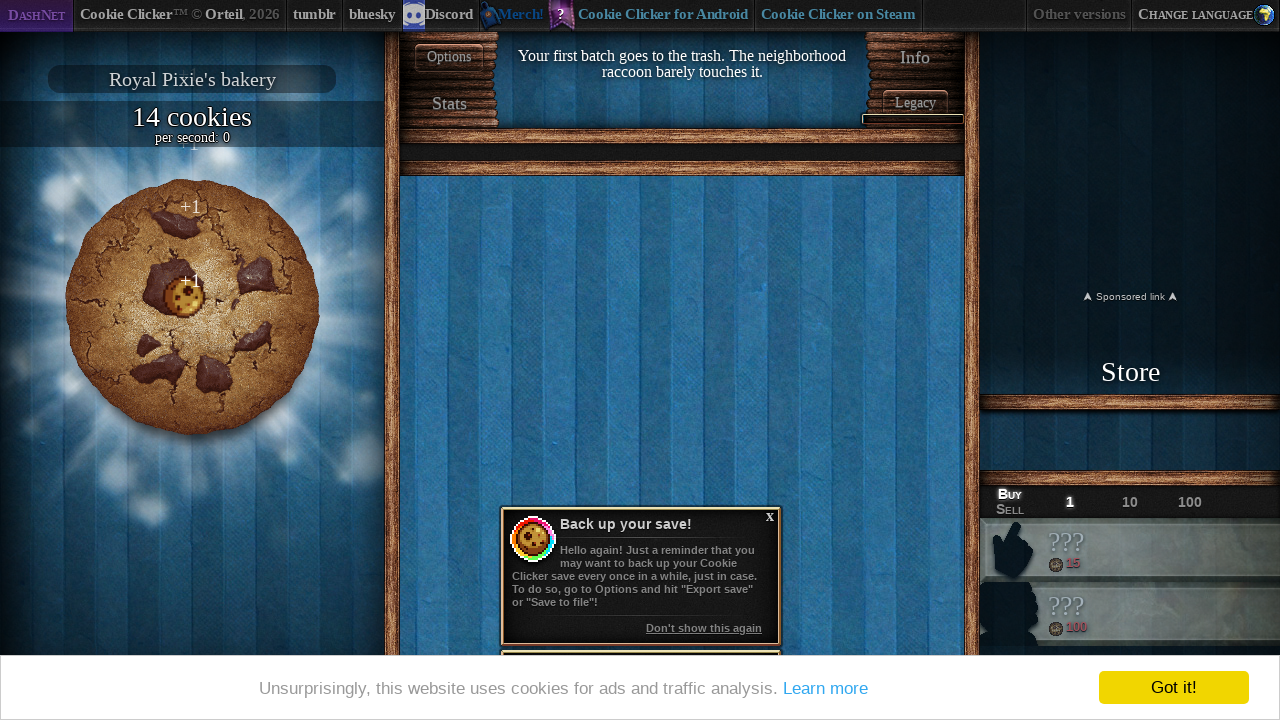

Clicked the big cookie at (192, 307) on #bigCookie
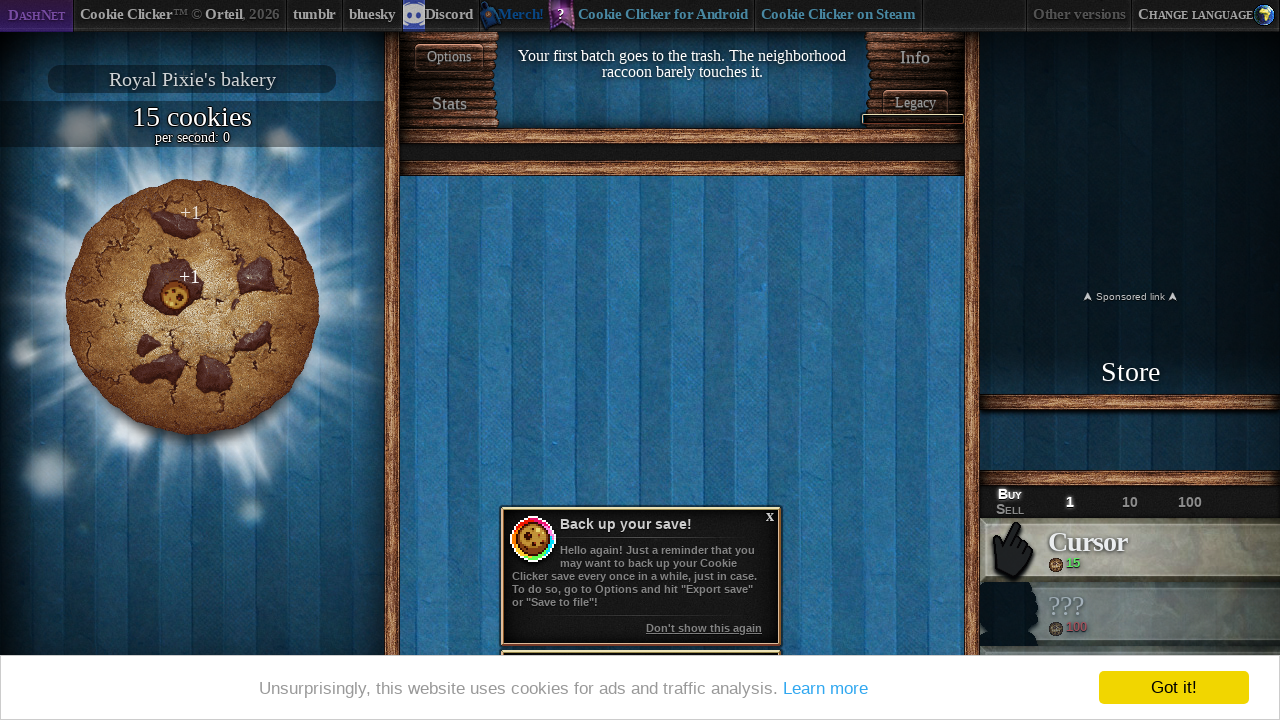

Purchased the most expensive available upgrade at (1130, 550) on div[id^='product'].enabled >> nth=0
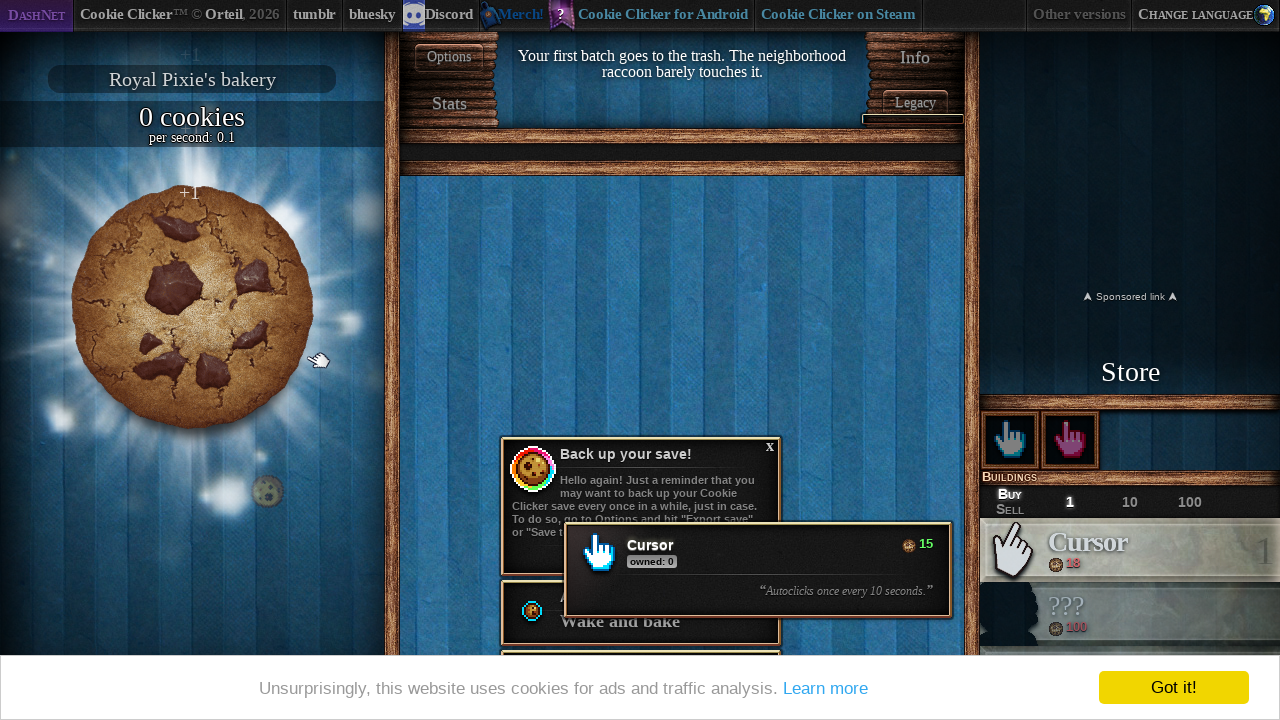

Clicked the big cookie at (192, 307) on #bigCookie
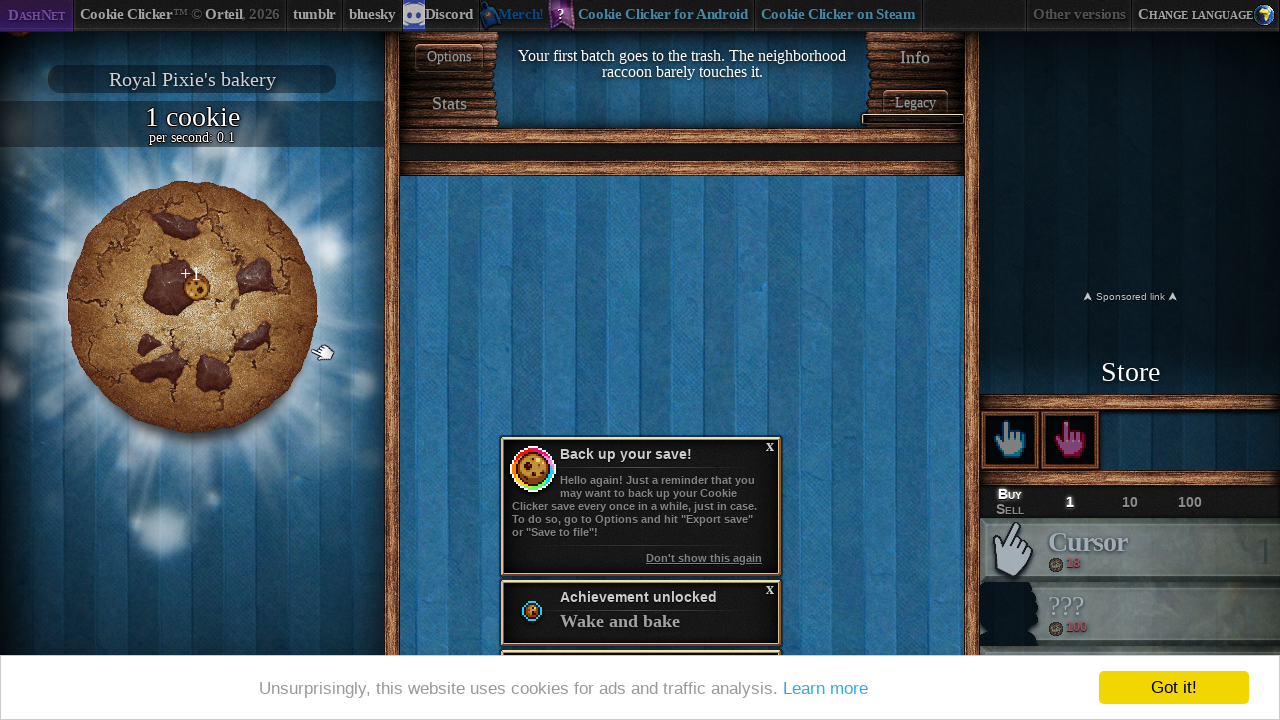

Clicked the big cookie at (192, 307) on #bigCookie
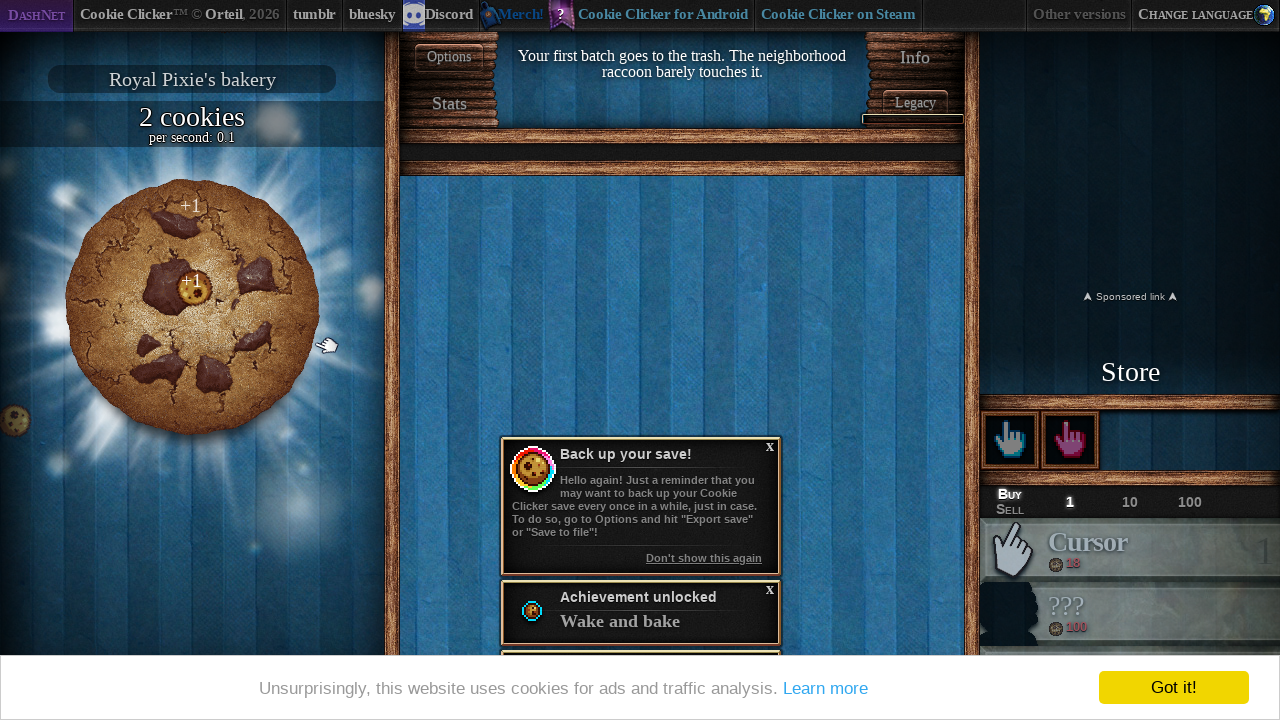

Clicked the big cookie at (192, 307) on #bigCookie
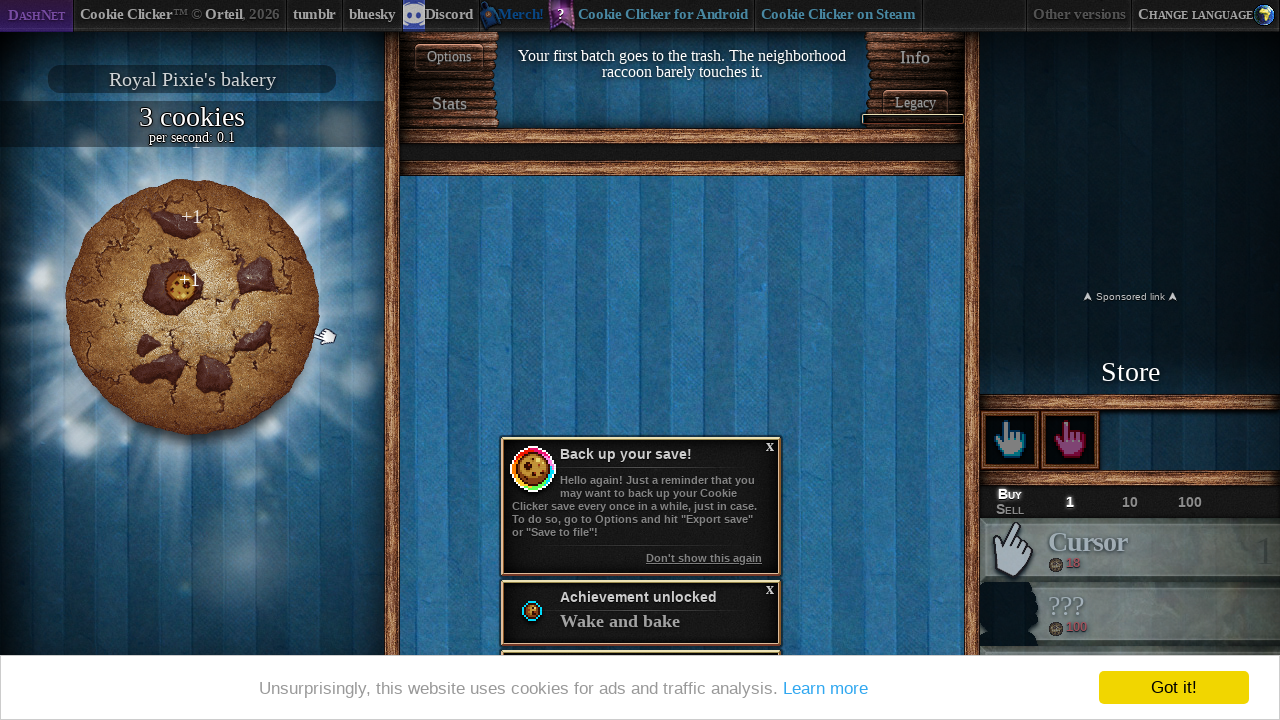

Clicked the big cookie at (192, 307) on #bigCookie
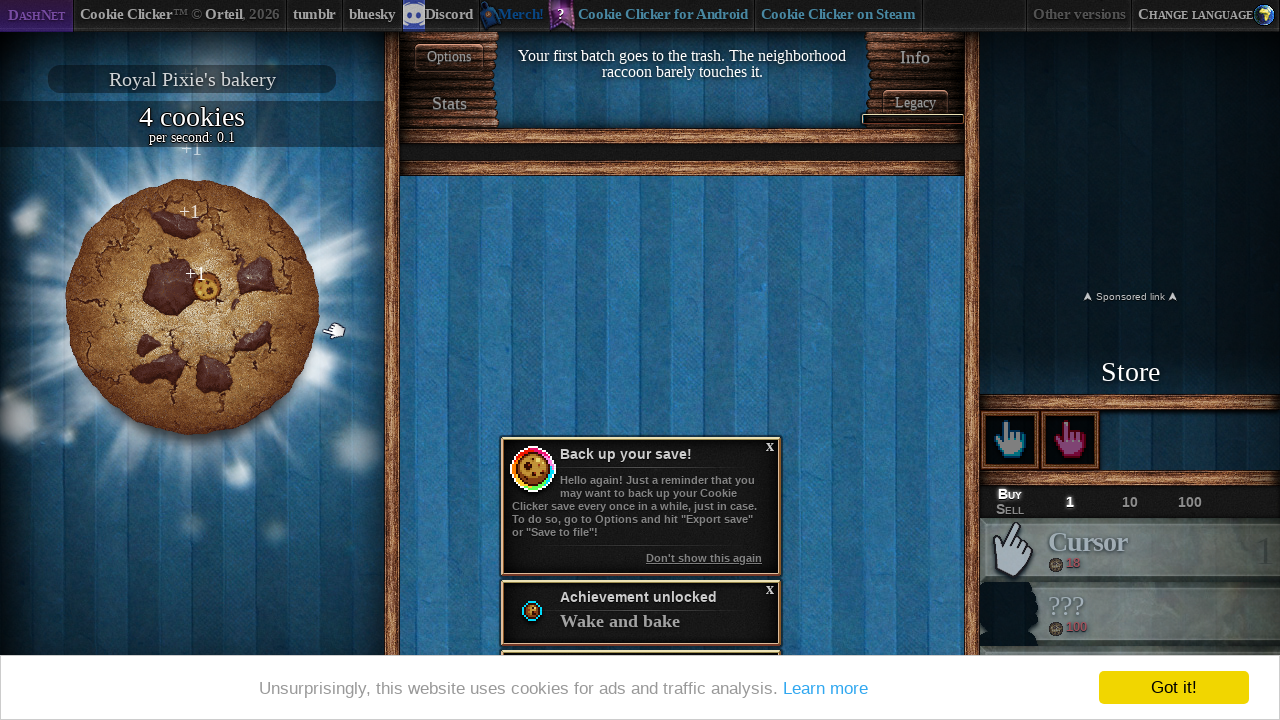

Clicked the big cookie at (192, 307) on #bigCookie
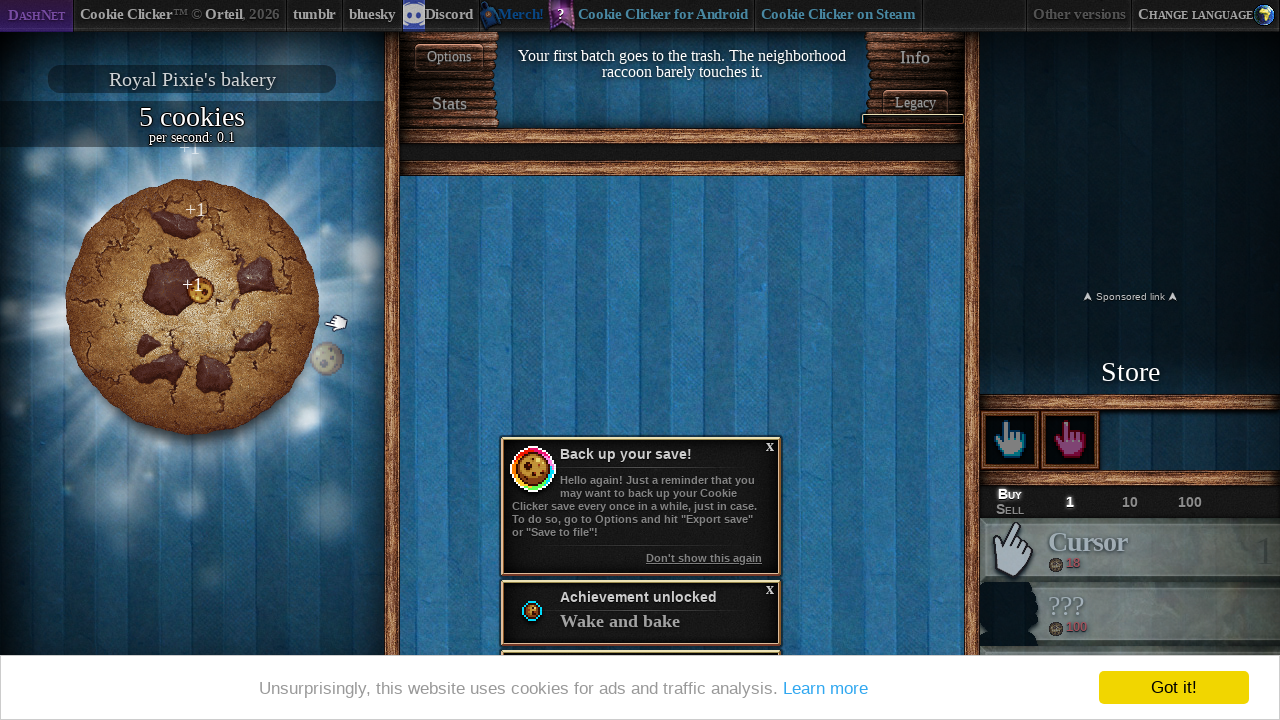

Clicked the big cookie at (192, 307) on #bigCookie
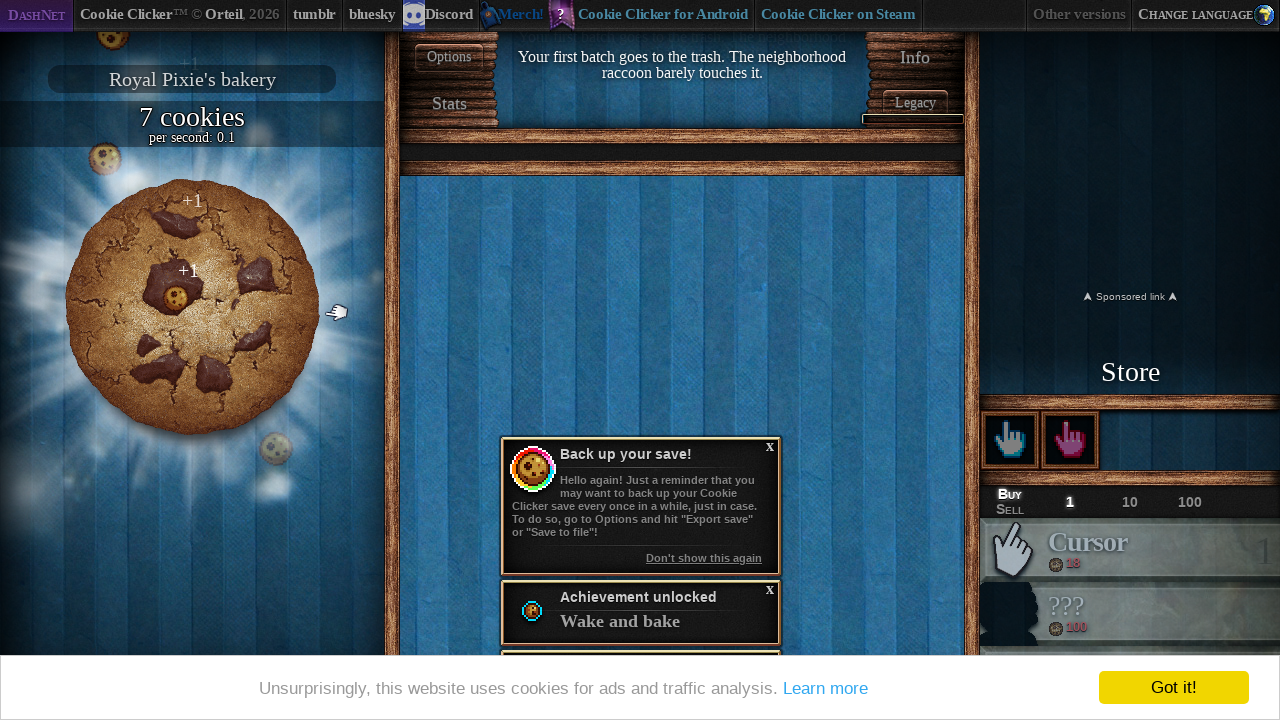

Clicked the big cookie at (192, 307) on #bigCookie
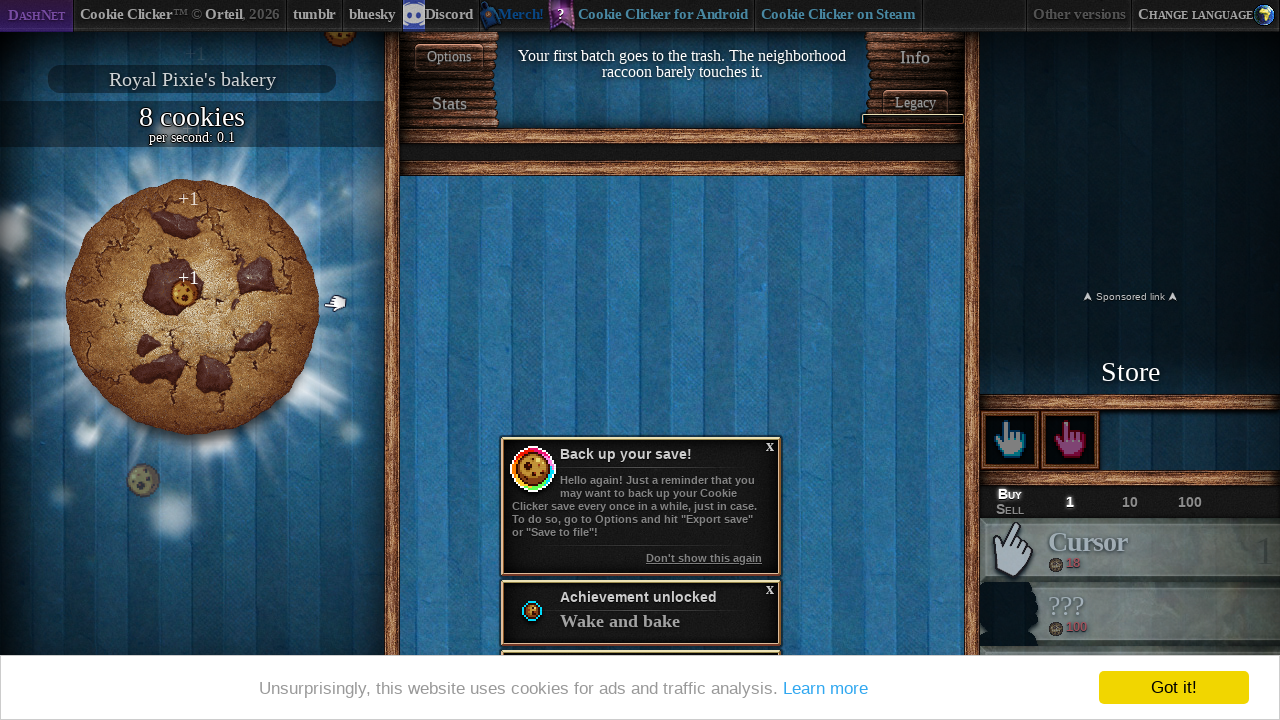

Clicked the big cookie at (192, 307) on #bigCookie
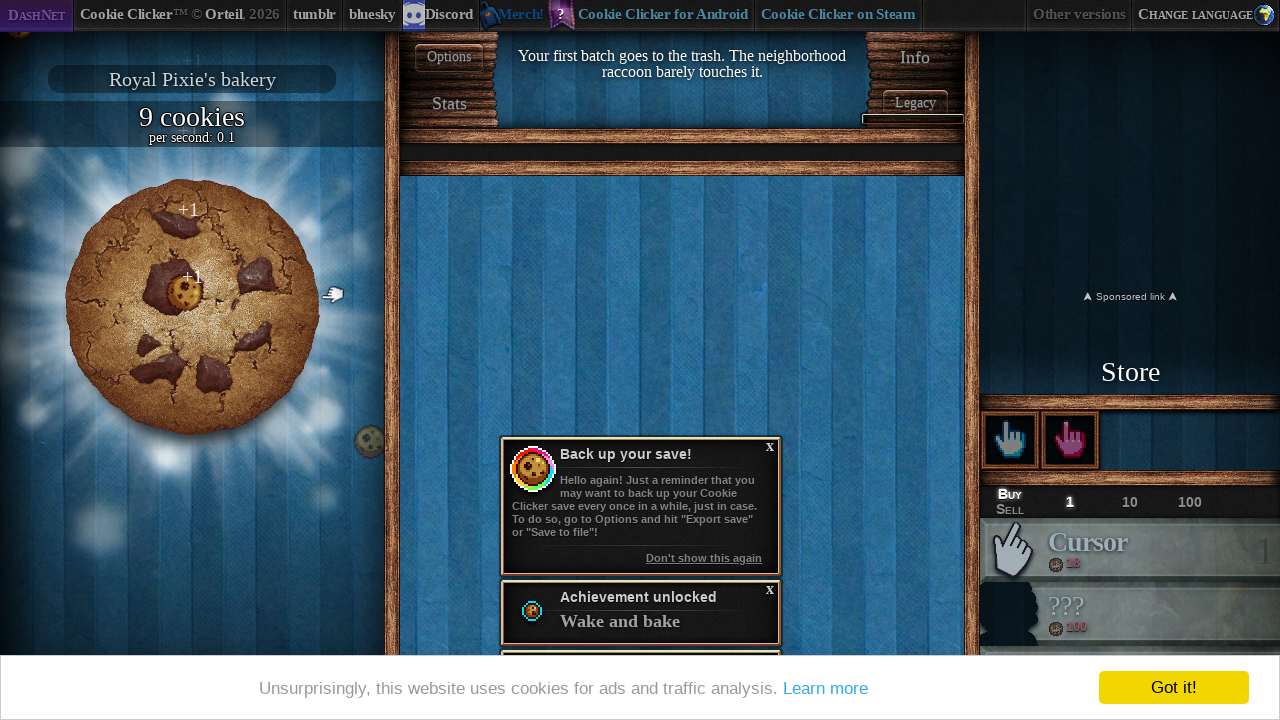

Clicked the big cookie at (192, 307) on #bigCookie
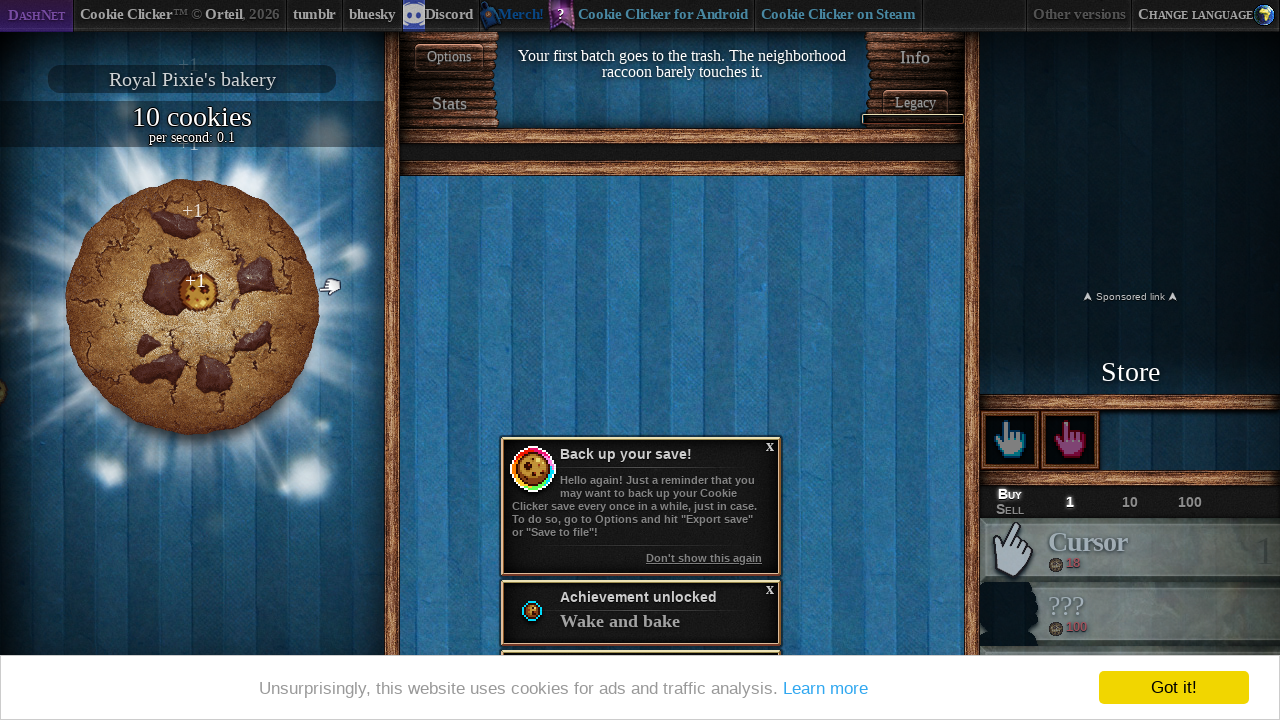

Clicked the big cookie at (192, 307) on #bigCookie
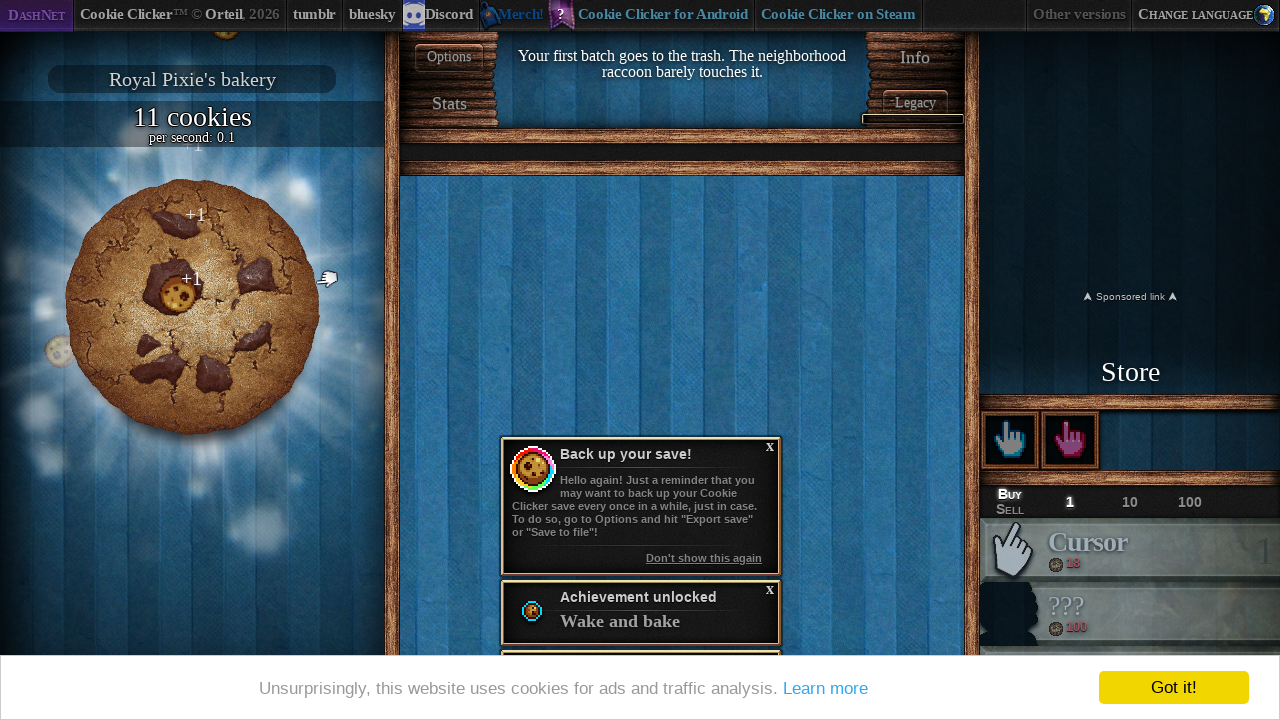

Located final cookie count display
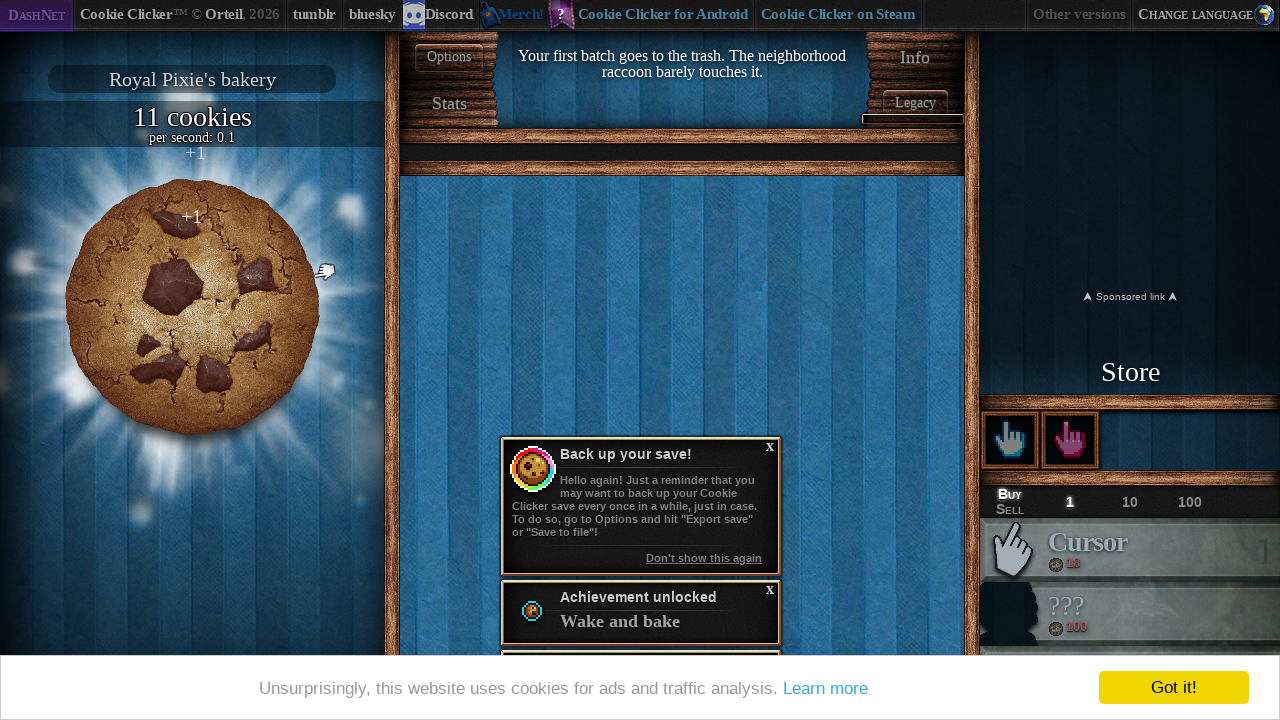

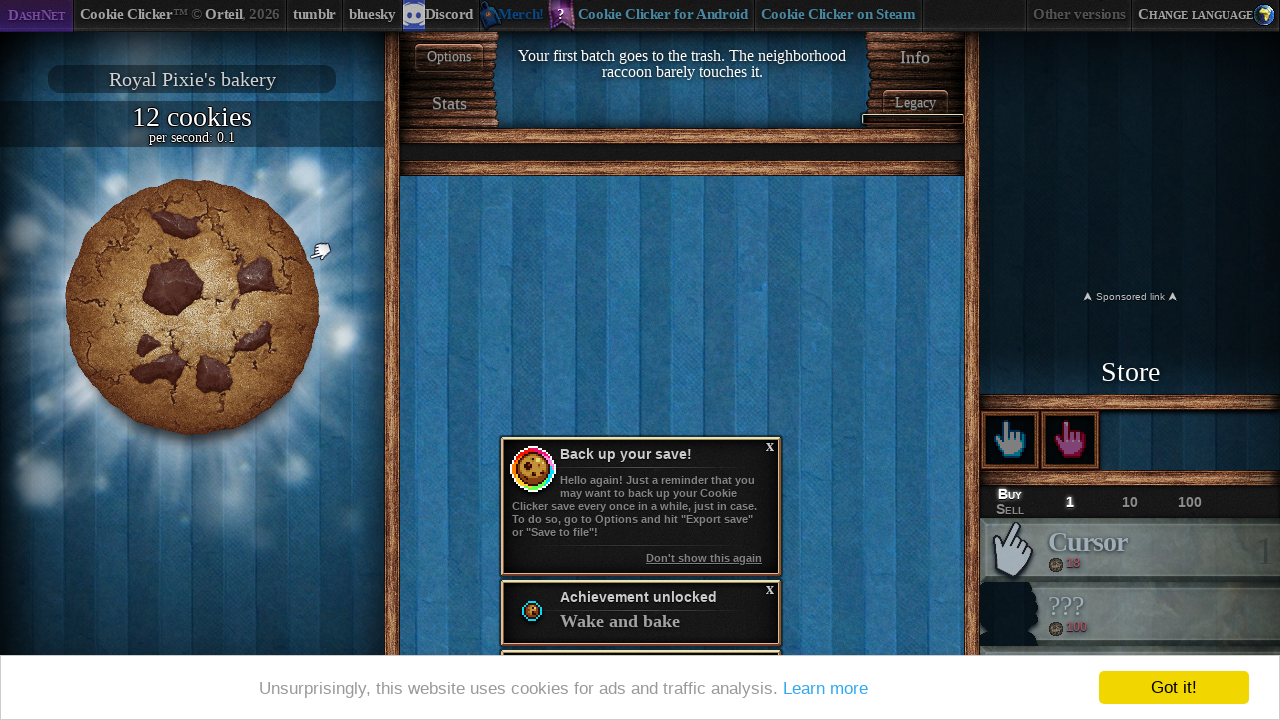